Tests an e-commerce flow by adding multiple vegetables to cart, proceeding to checkout, and applying a promo code

Starting URL: https://rahulshettyacademy.com/seleniumPractise/#/

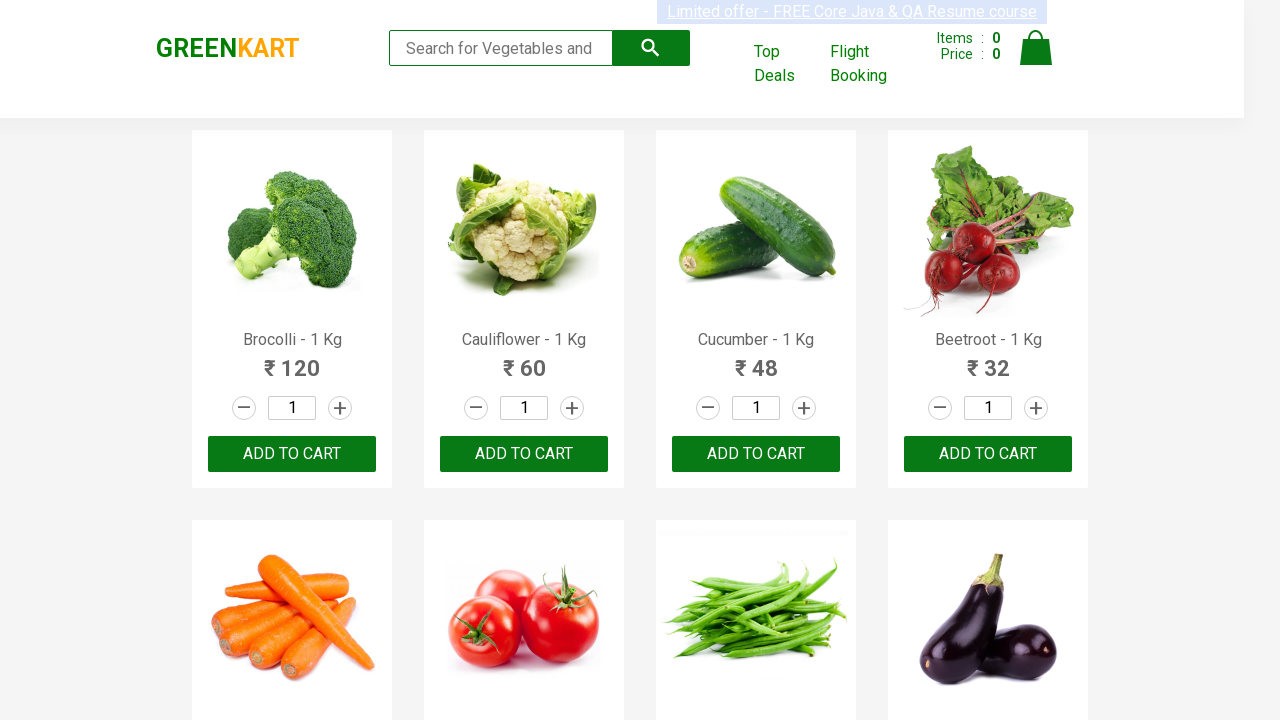

Waited for product list to load
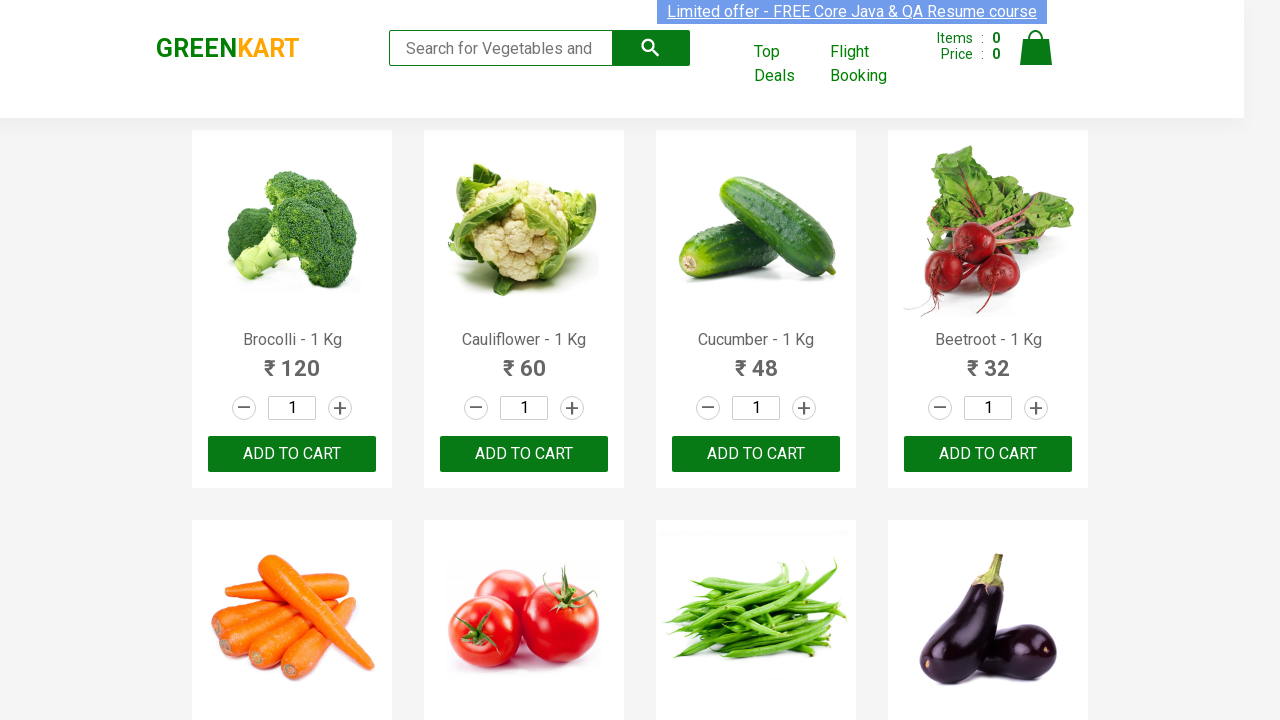

Retrieved all product elements from the page
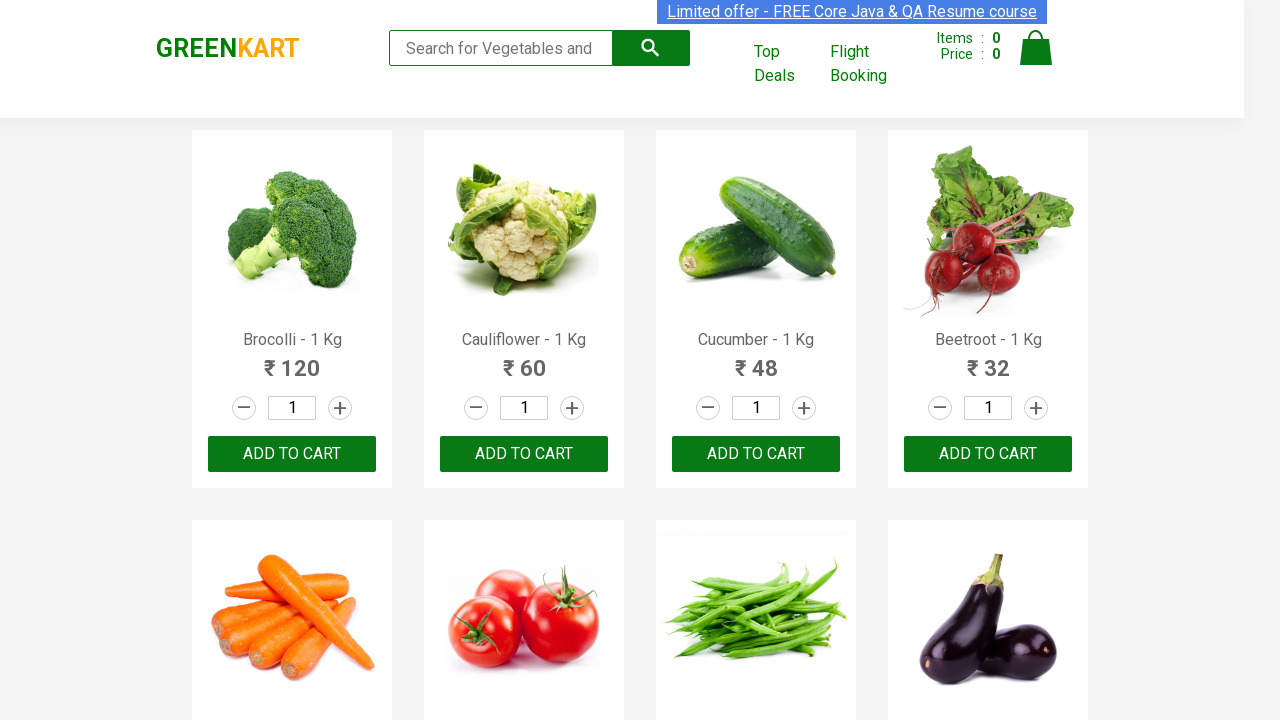

Incremented quantity for Brocolli at (340, 408) on a.increment >> nth=0
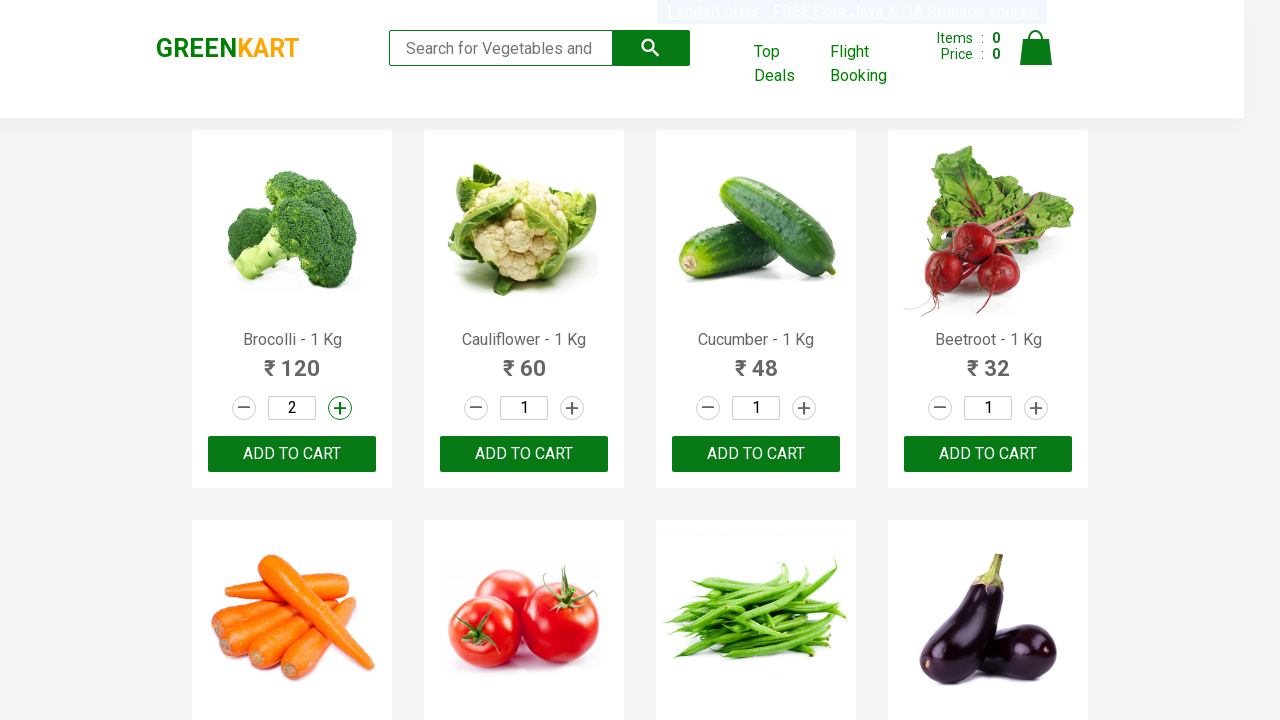

Added Brocolli to cart at (292, 454) on div.product-action button >> nth=0
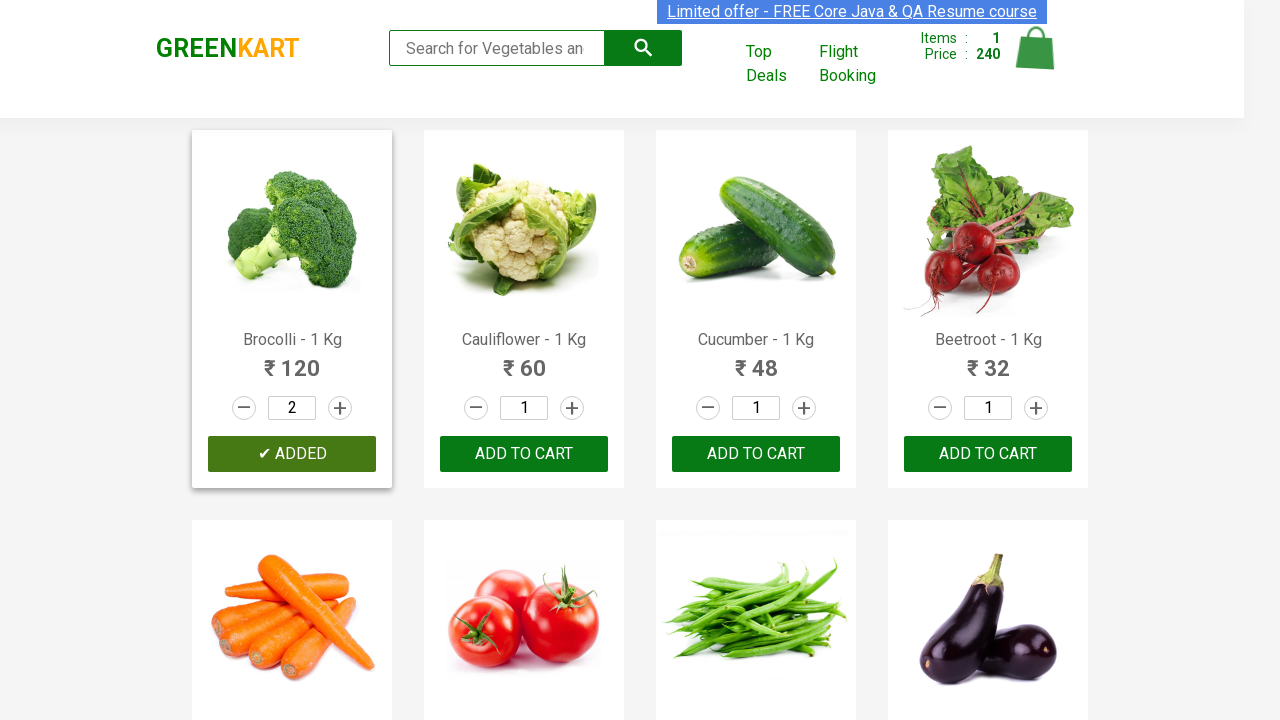

Incremented quantity for Cucumber at (804, 408) on a.increment >> nth=2
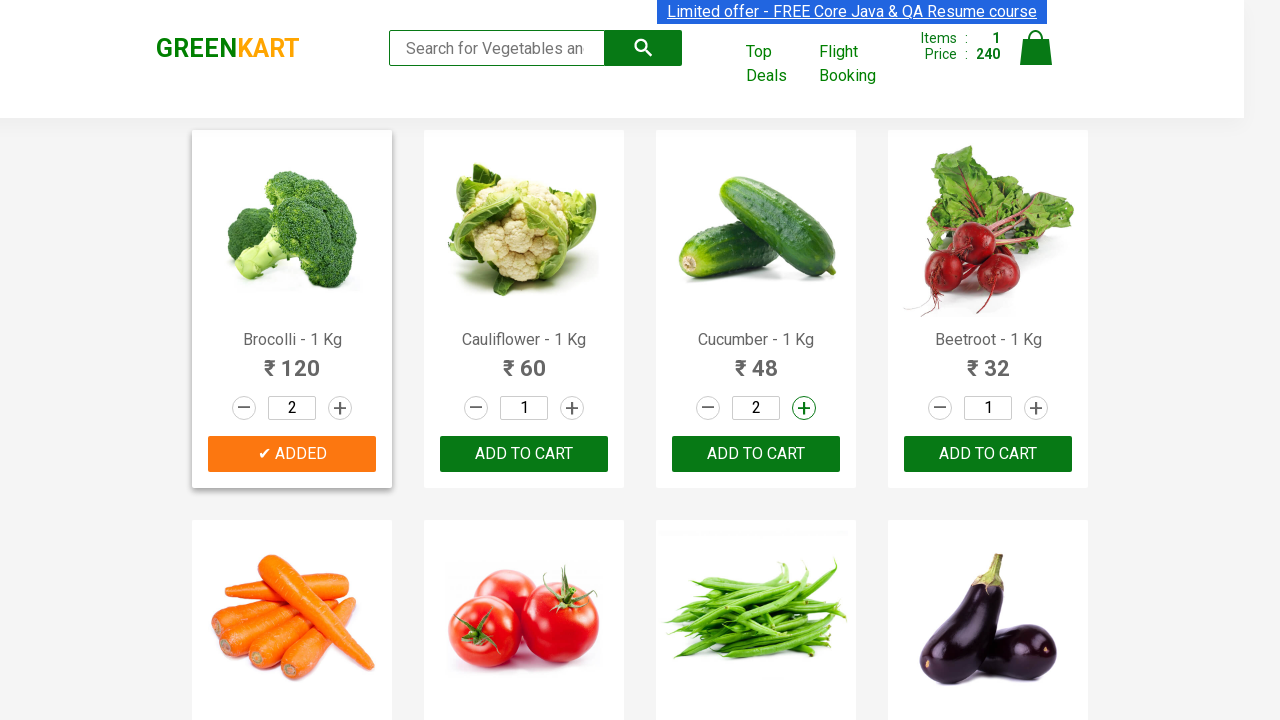

Added Cucumber to cart at (756, 454) on div.product-action button >> nth=2
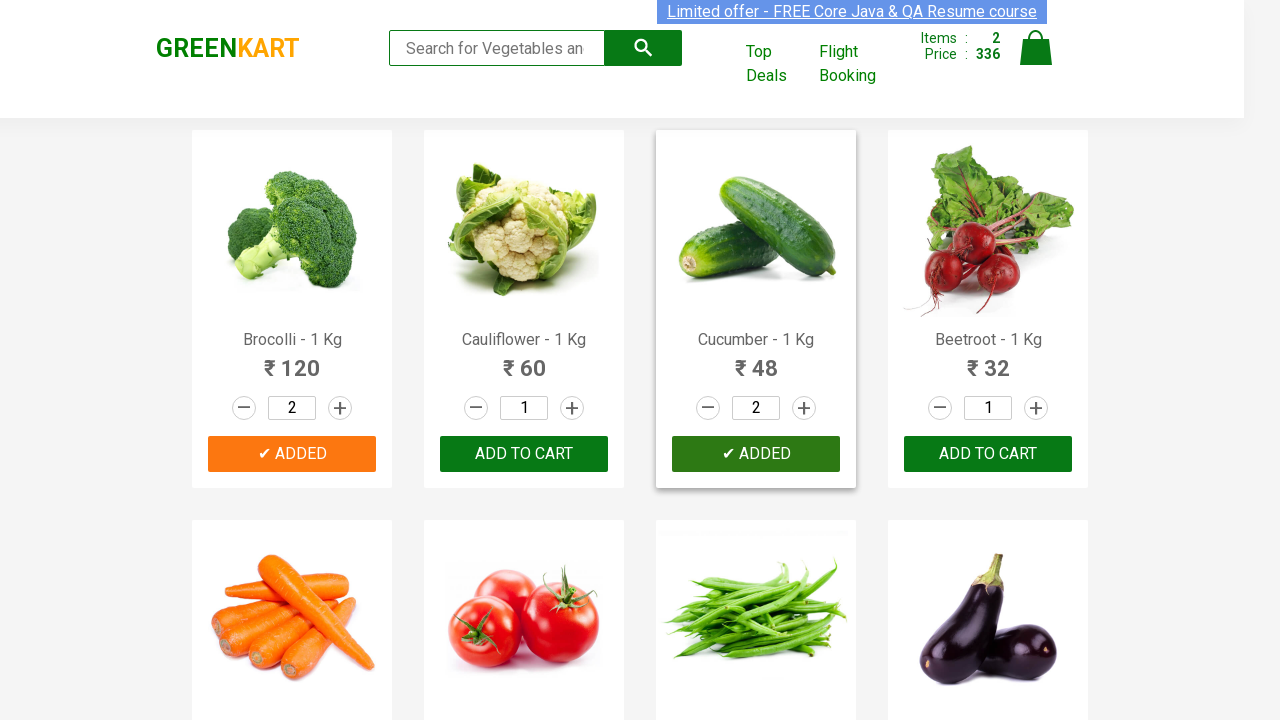

Incremented quantity for Beetroot at (1036, 408) on a.increment >> nth=3
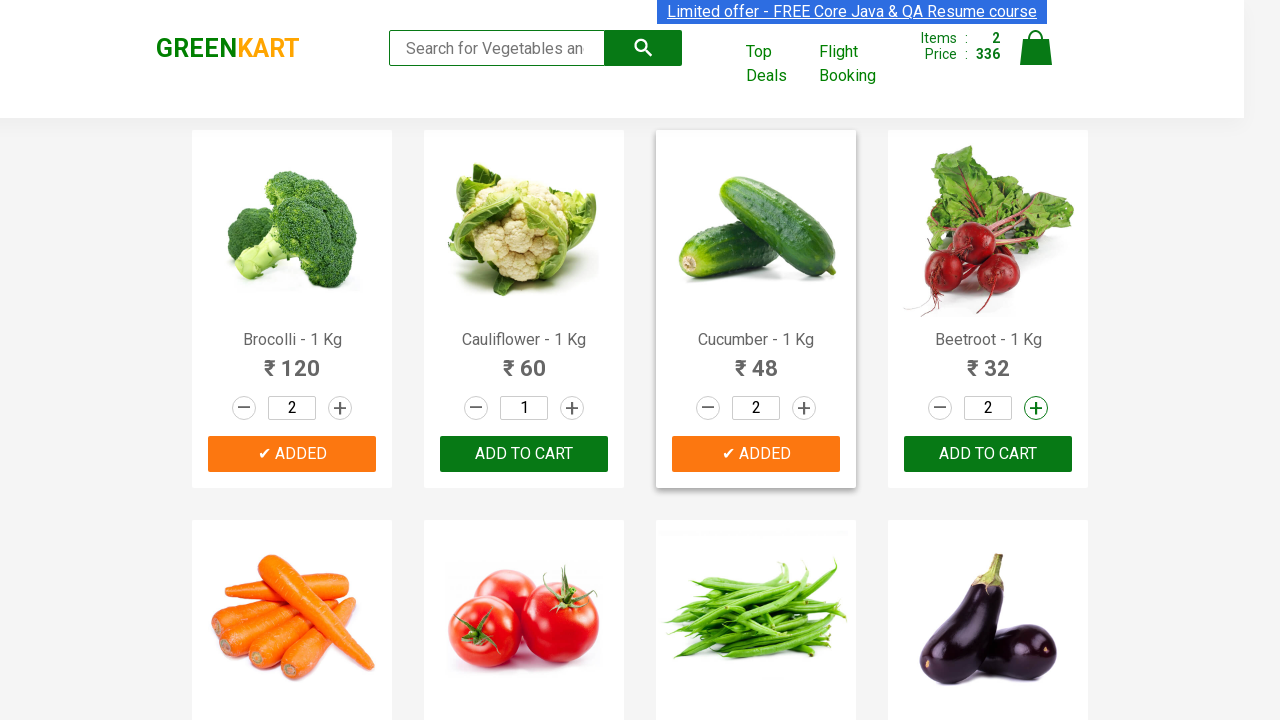

Added Beetroot to cart at (988, 454) on div.product-action button >> nth=3
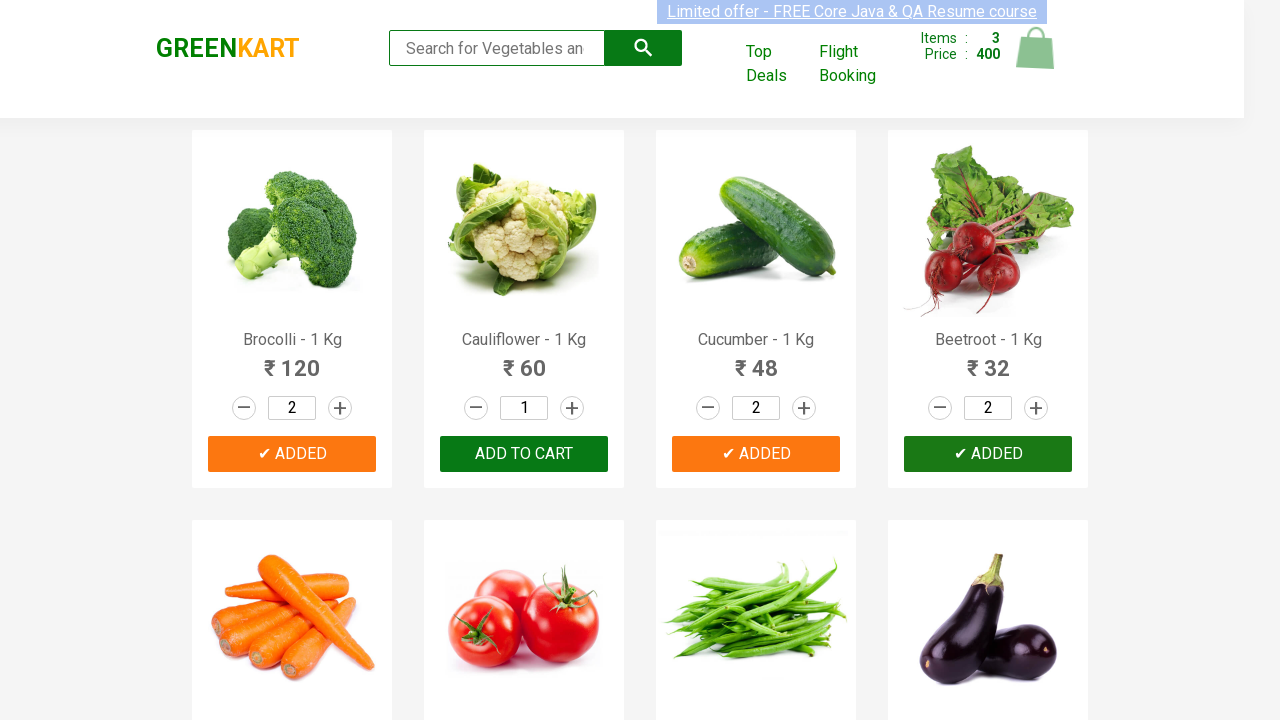

Clicked cart icon to view cart at (1036, 48) on xpath=//a[@class='cart-icon']/img
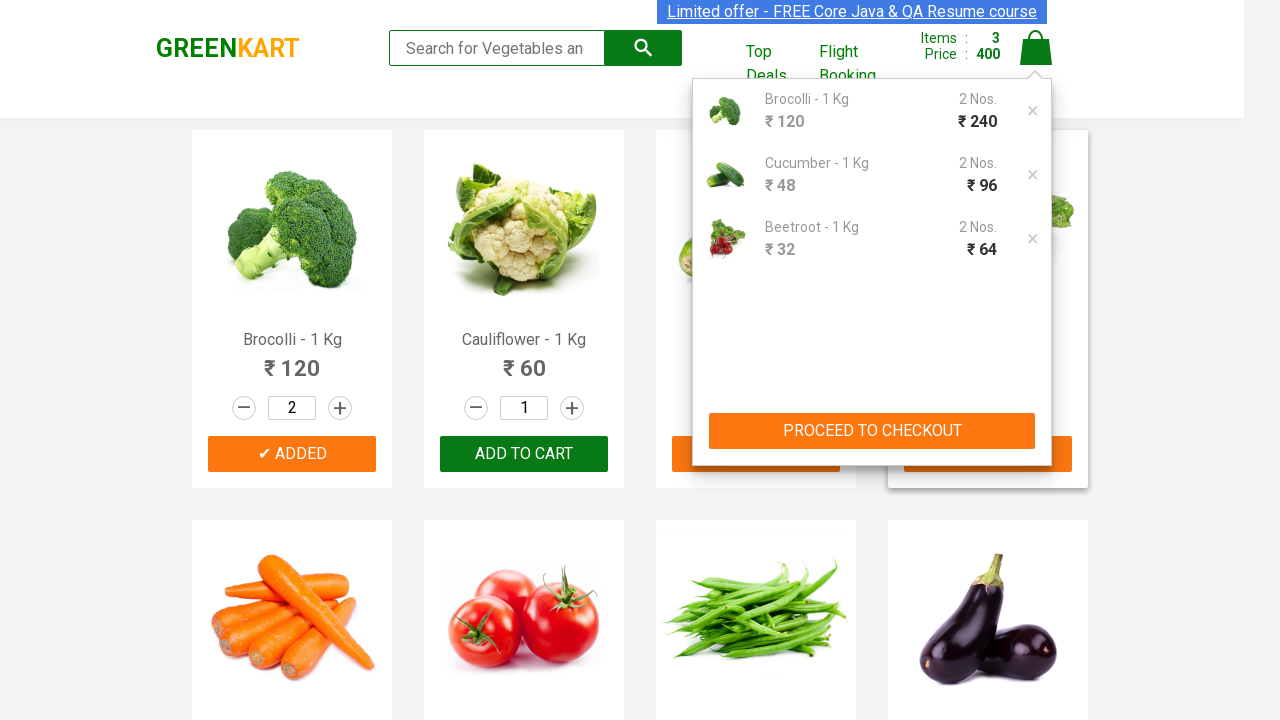

Clicked proceed to checkout button at (872, 431) on xpath=//div[@class='action-block']/button
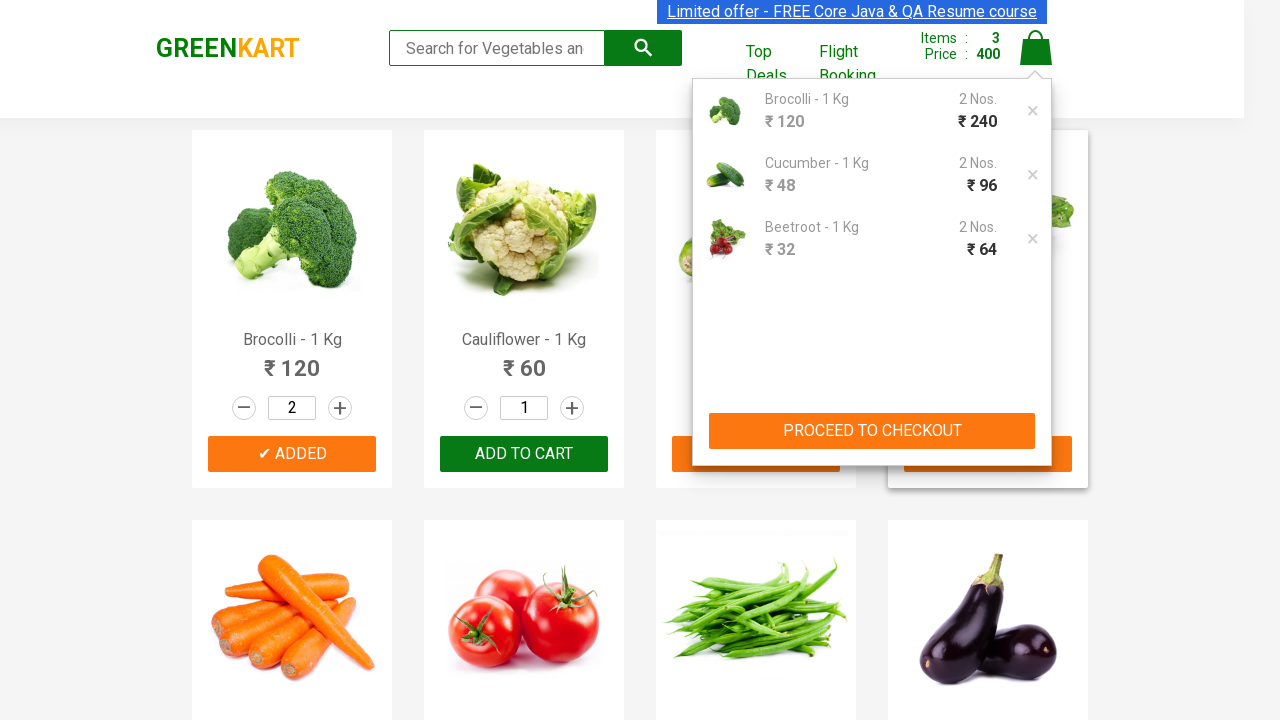

Waited for promo code input field to be visible
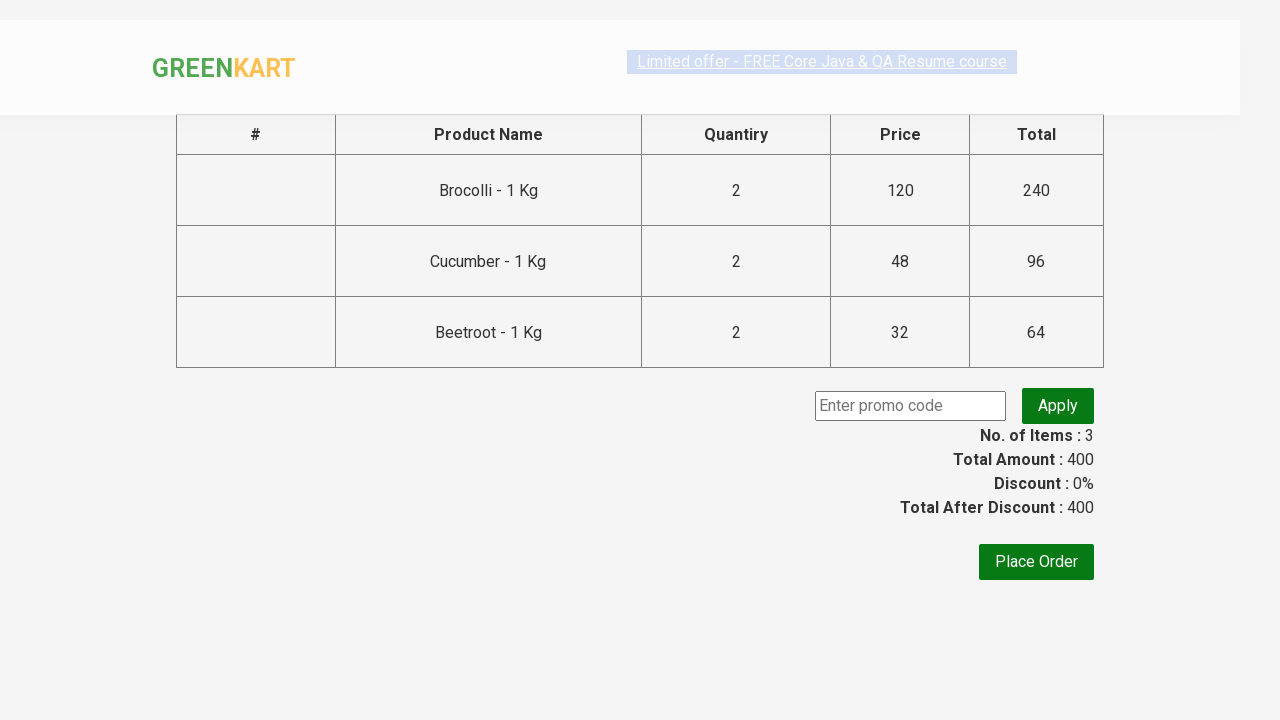

Entered promo code 'rahulshettyacademy' on //input[@class='promoCode']
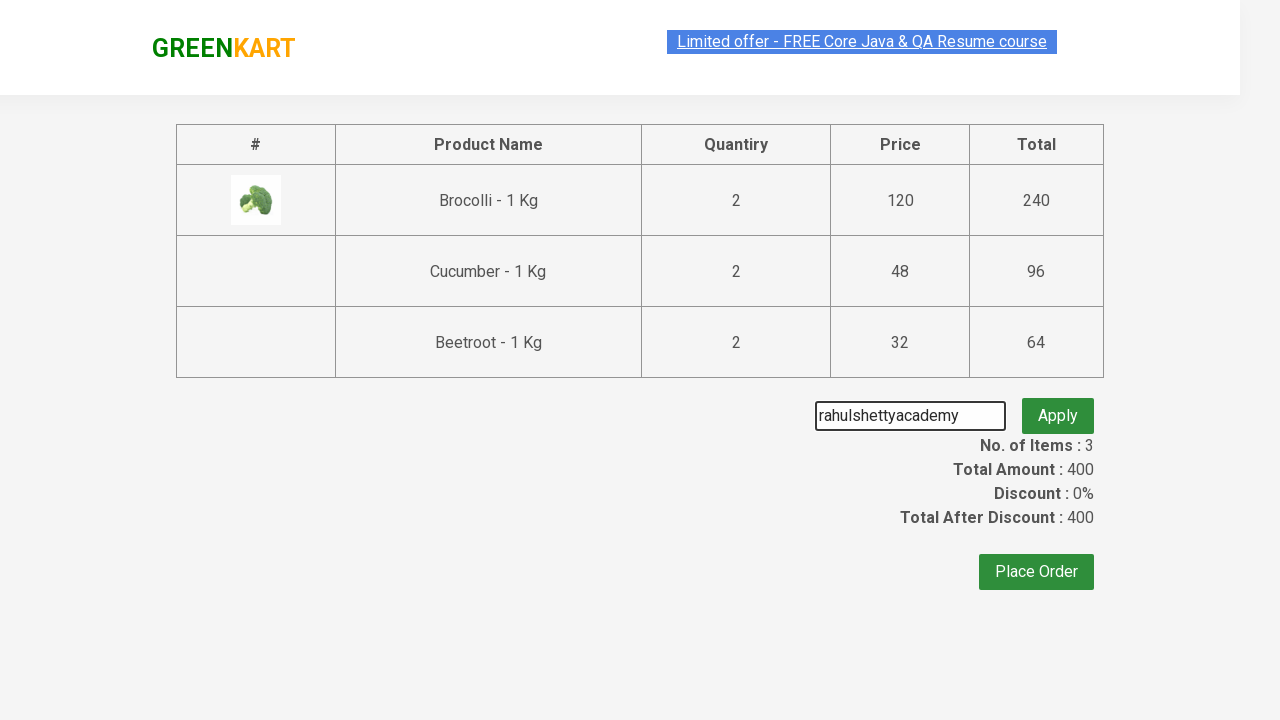

Clicked apply promo button at (1058, 406) on xpath=//button[@class='promoBtn']
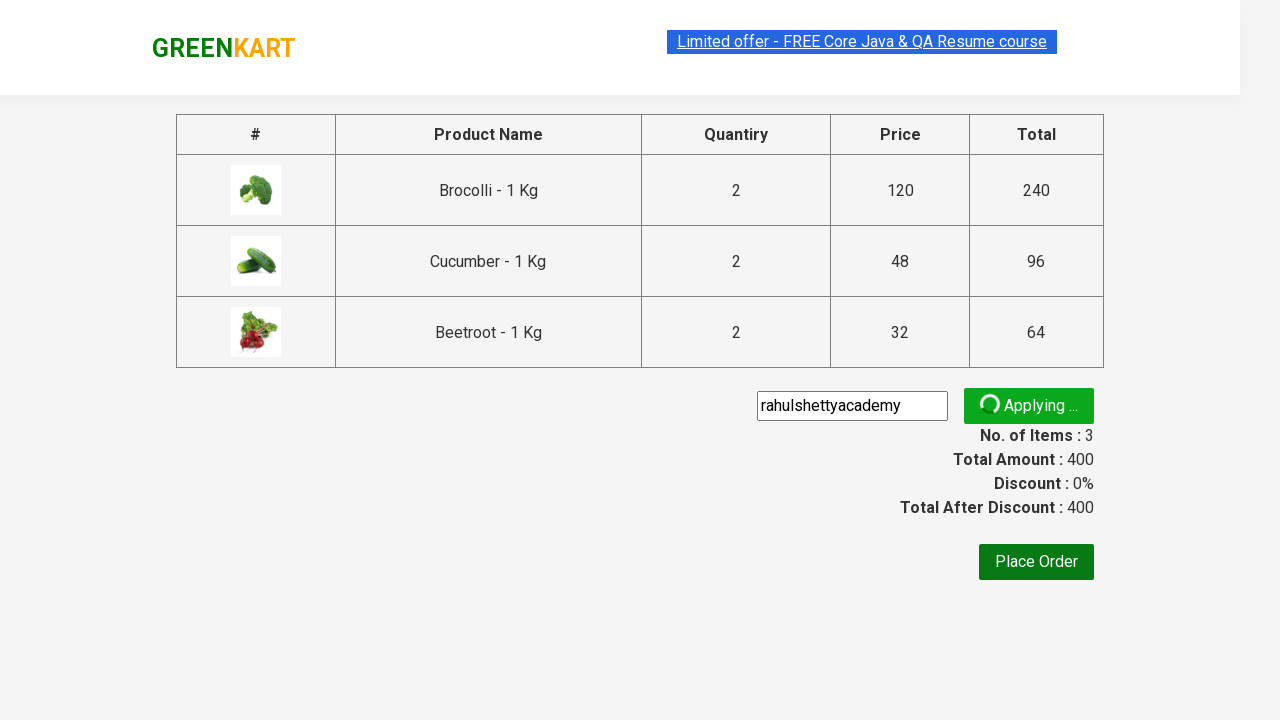

Promo code successfully applied and confirmation message displayed
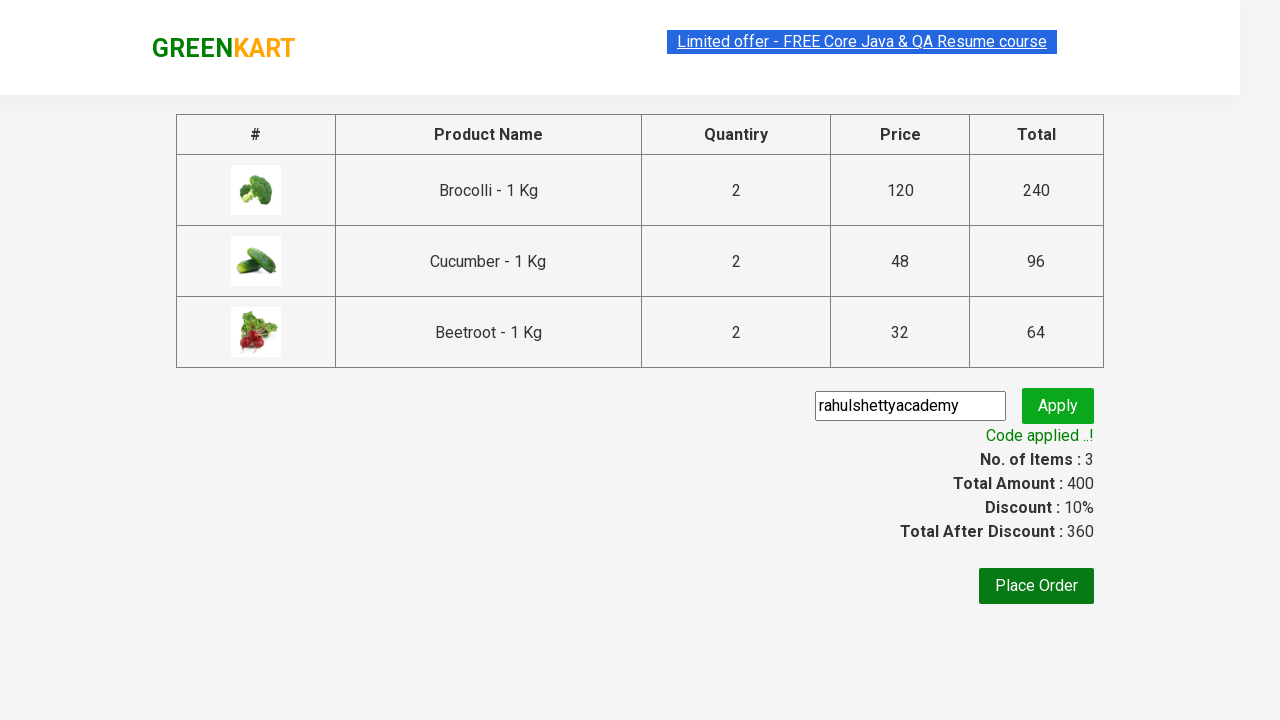

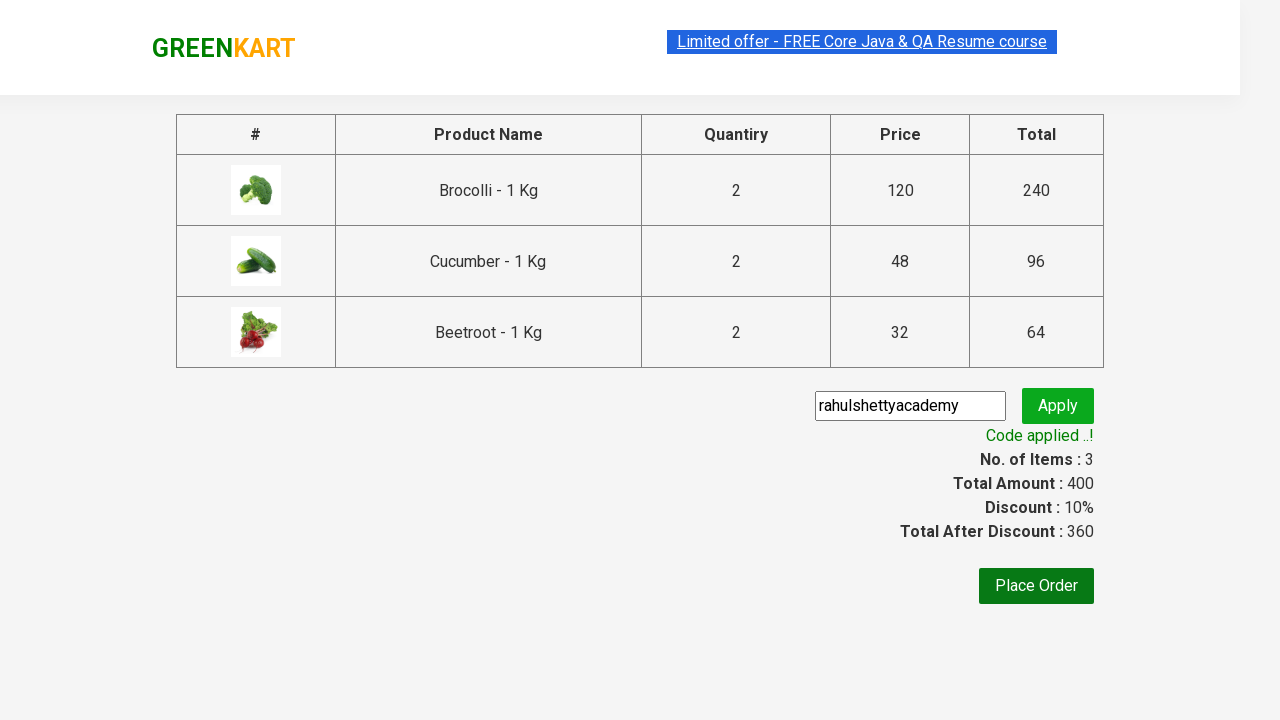